Tests dropdown selection functionality by selecting an option from a select element

Starting URL: http://sahitest.com/demo/selectTest.htm

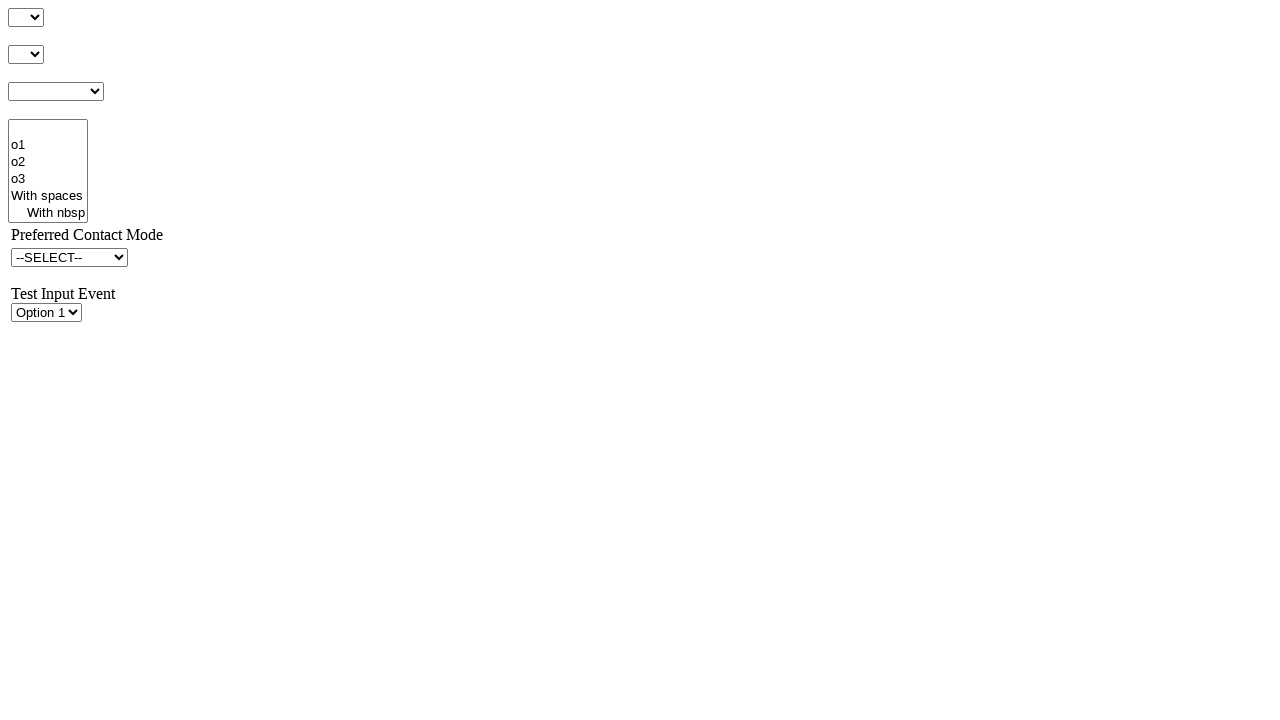

Navigated to select test page
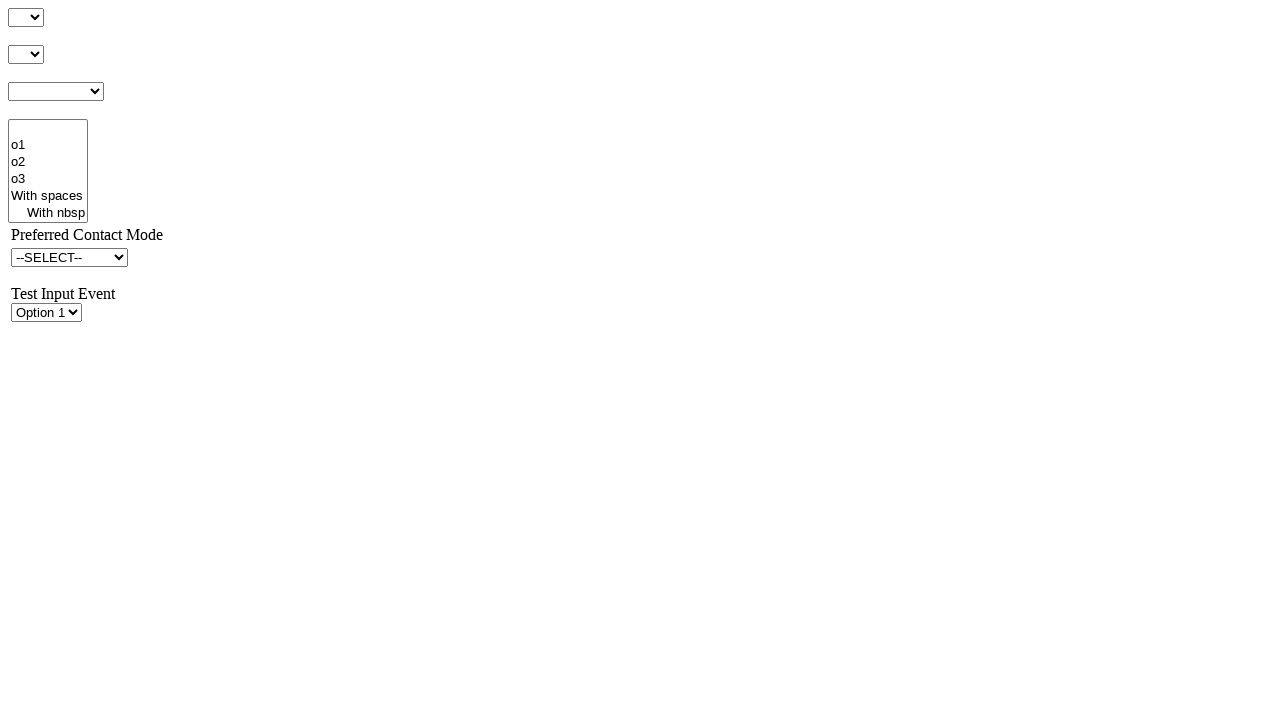

Selected option 'o3' from dropdown on #s1Id
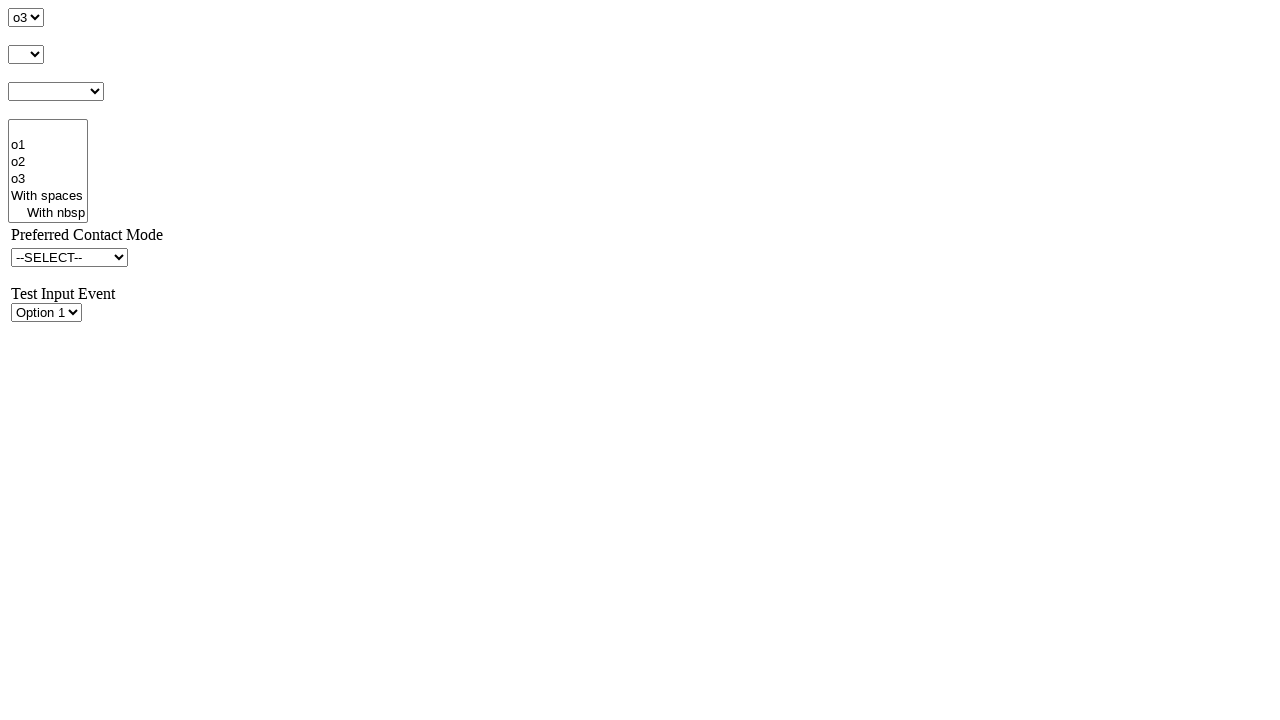

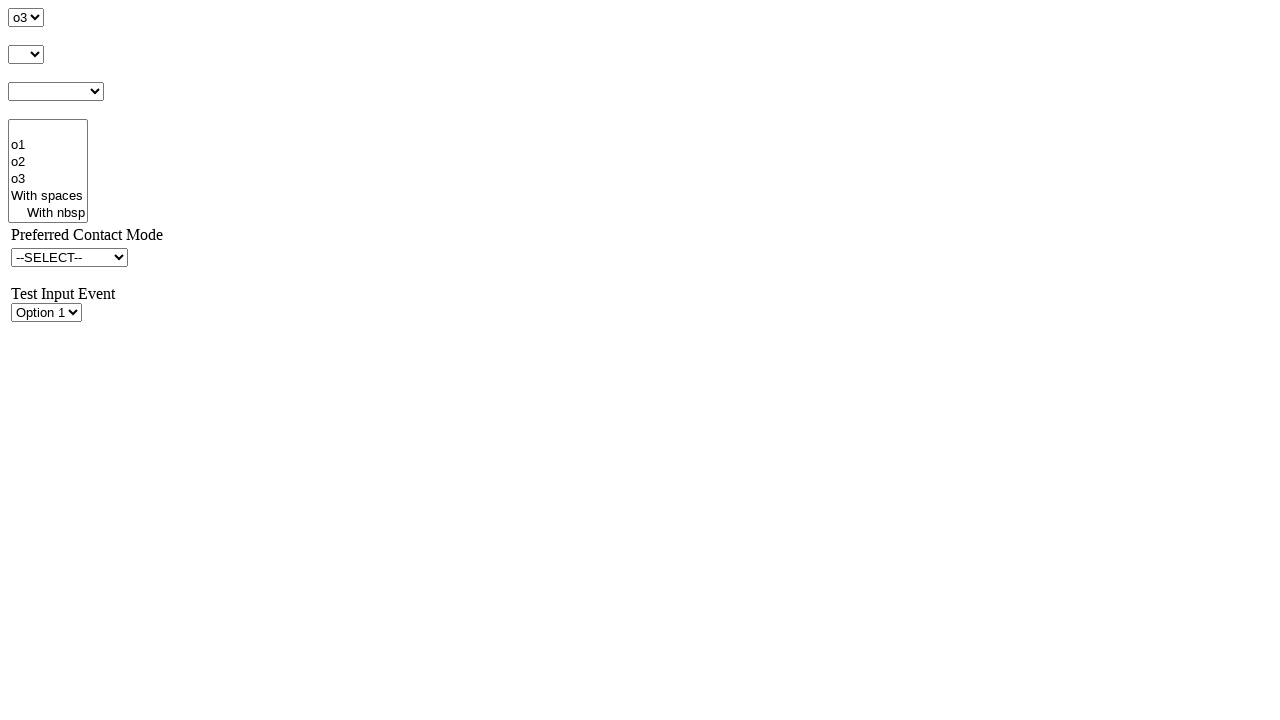